Navigates to VWO login page and clicks on the "Start a free trial" link to test the free trial navigation flow

Starting URL: https://app.vwo.com/#/login

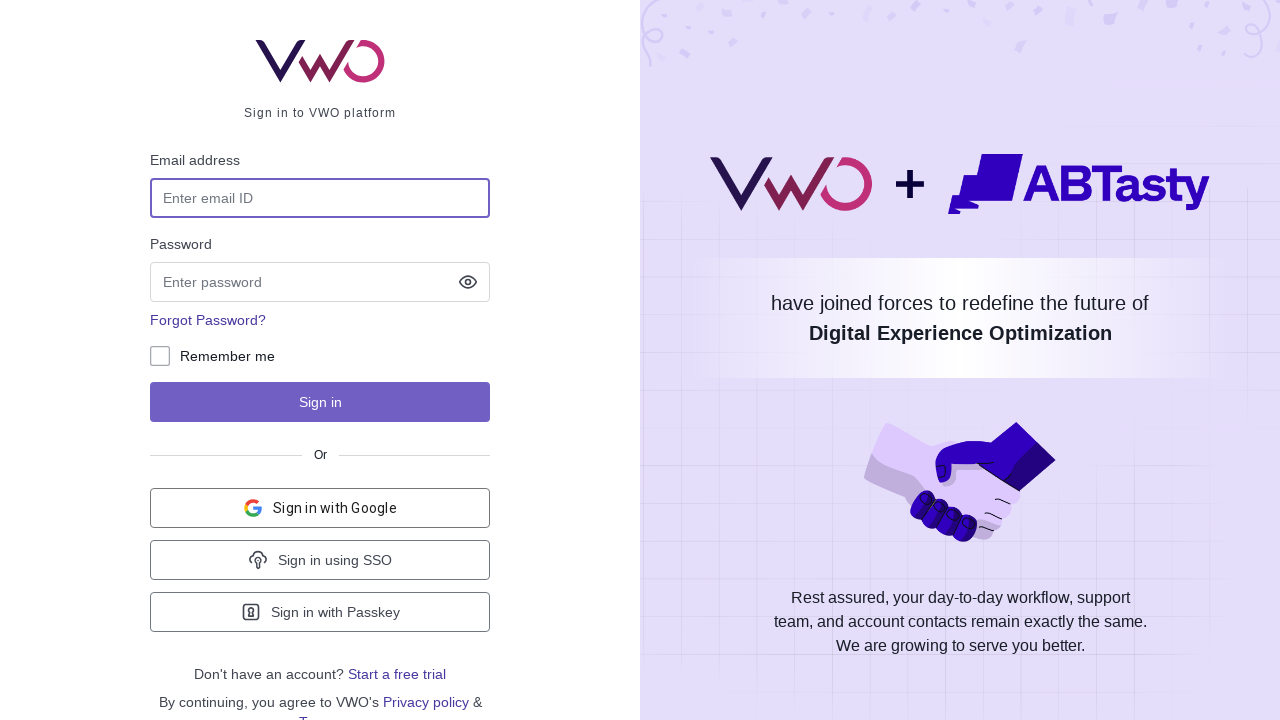

Verified page title is 'Login - VWO'
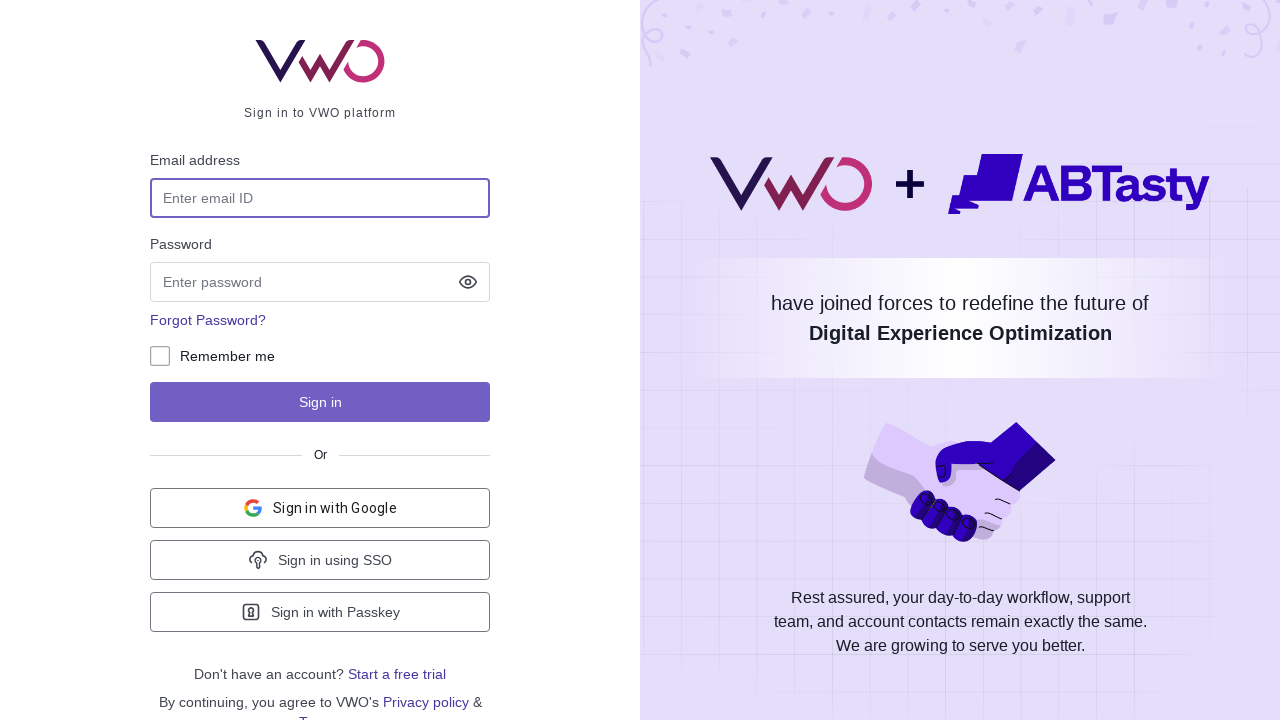

Verified URL is https://app.vwo.com/#/login
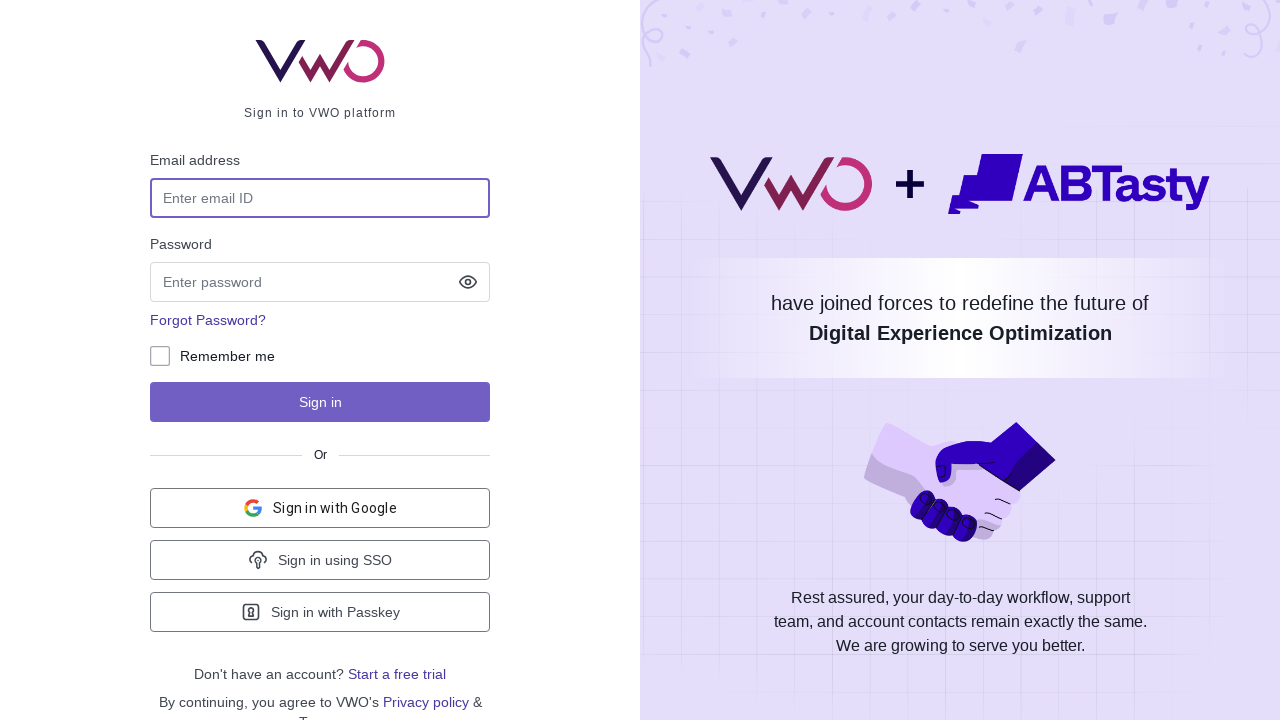

Clicked on 'Start a free trial' link at (397, 674) on a:has-text('Start a free trial')
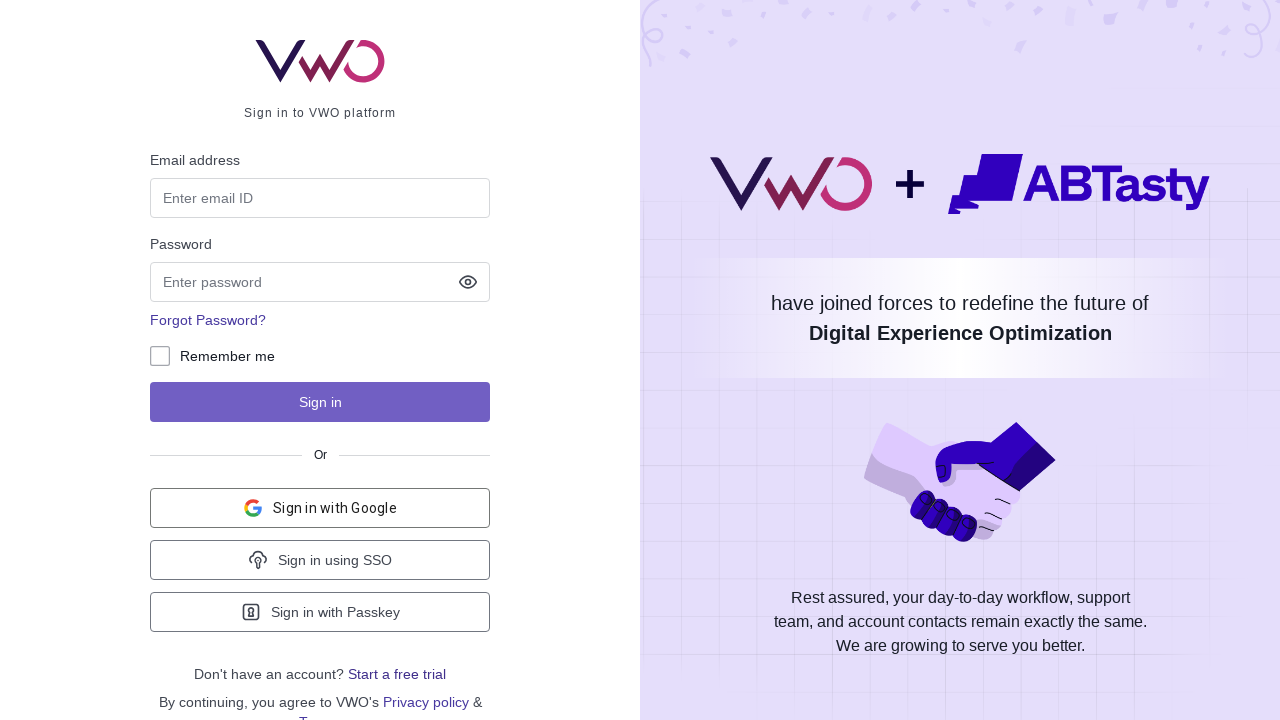

Waited for navigation to complete and page to reach networkidle state
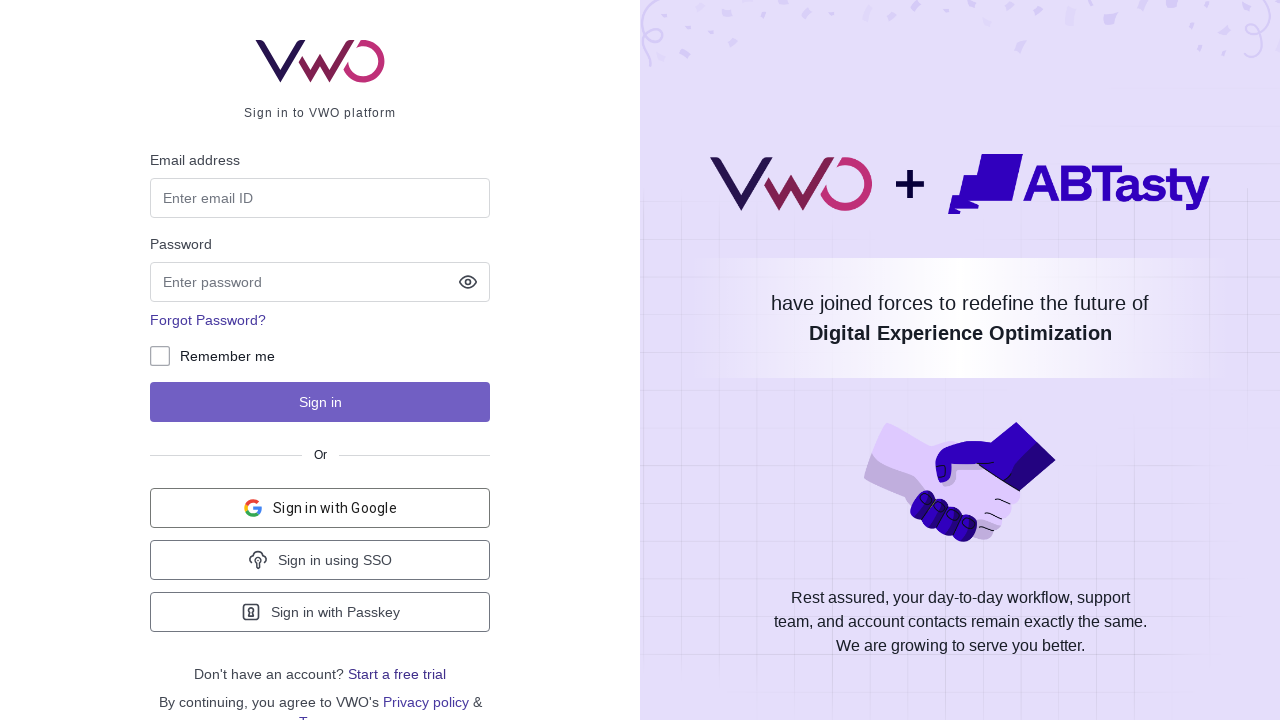

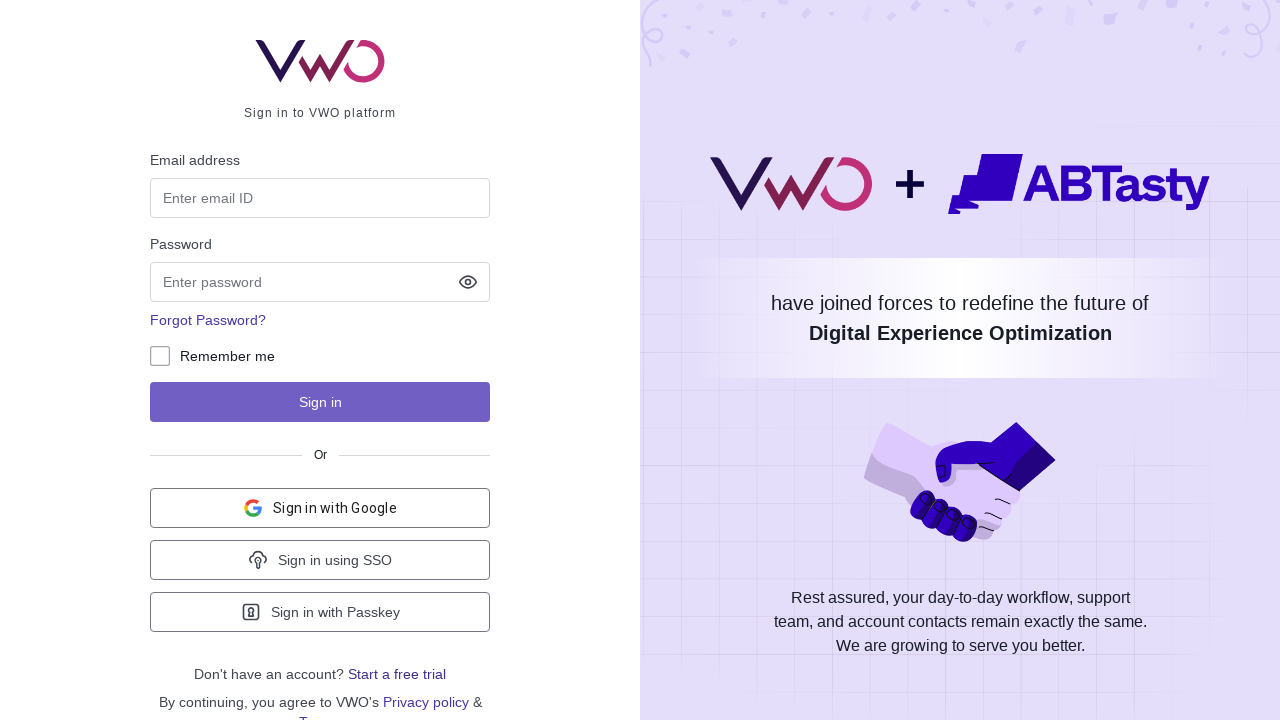